Tests adding a product to cart by navigating through categories and clicking add to cart

Starting URL: https://www.demoblaze.com

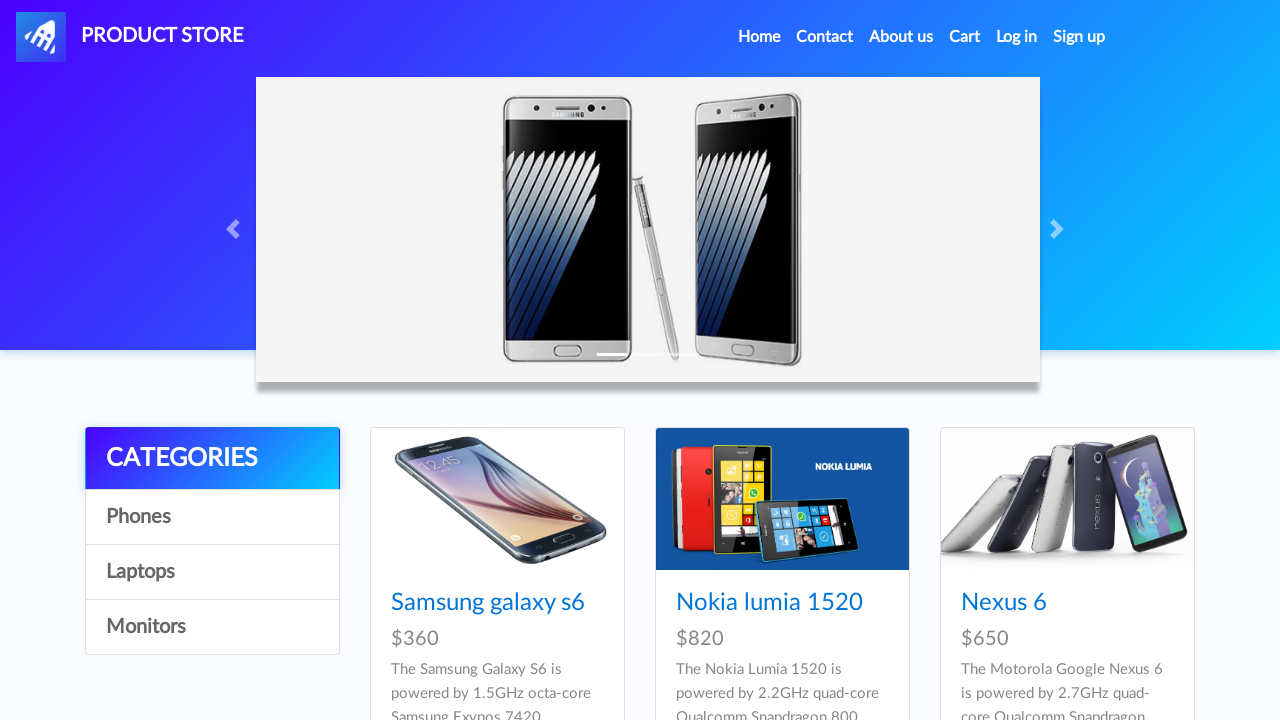

Clicked on 4th category in the category list at (212, 627) on div.list-group a:nth-child(4)
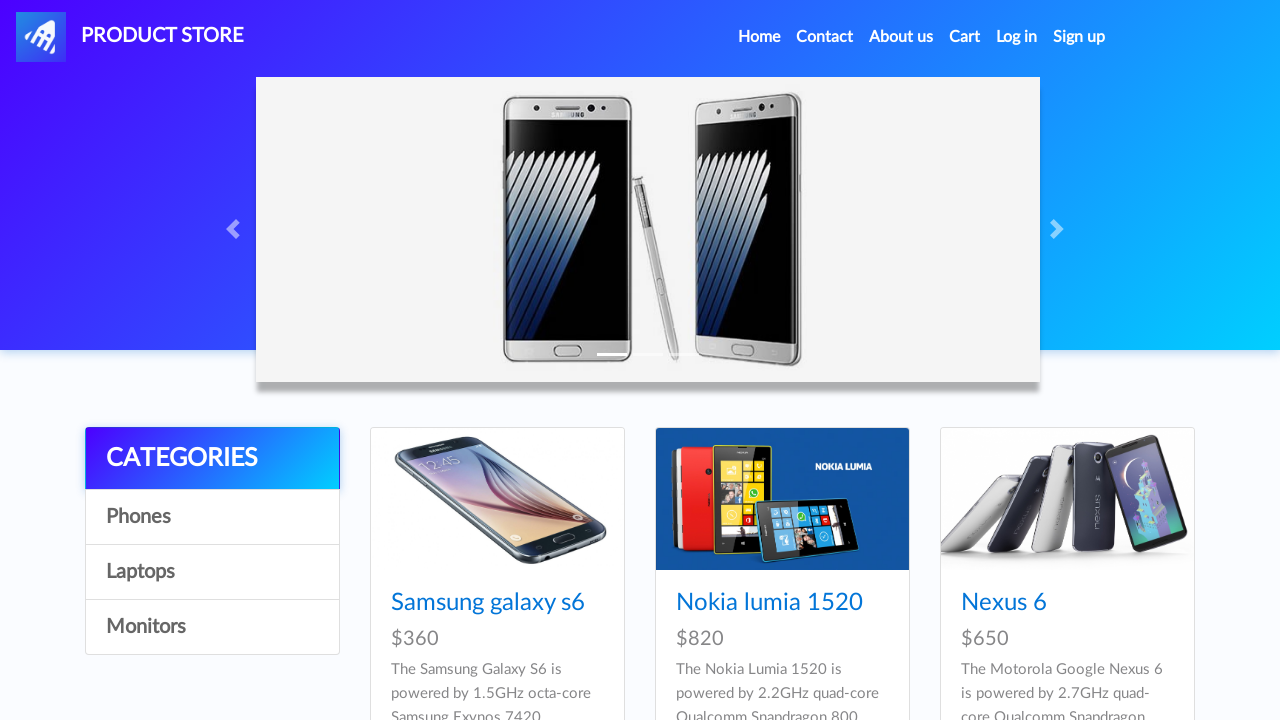

Waited for products to load
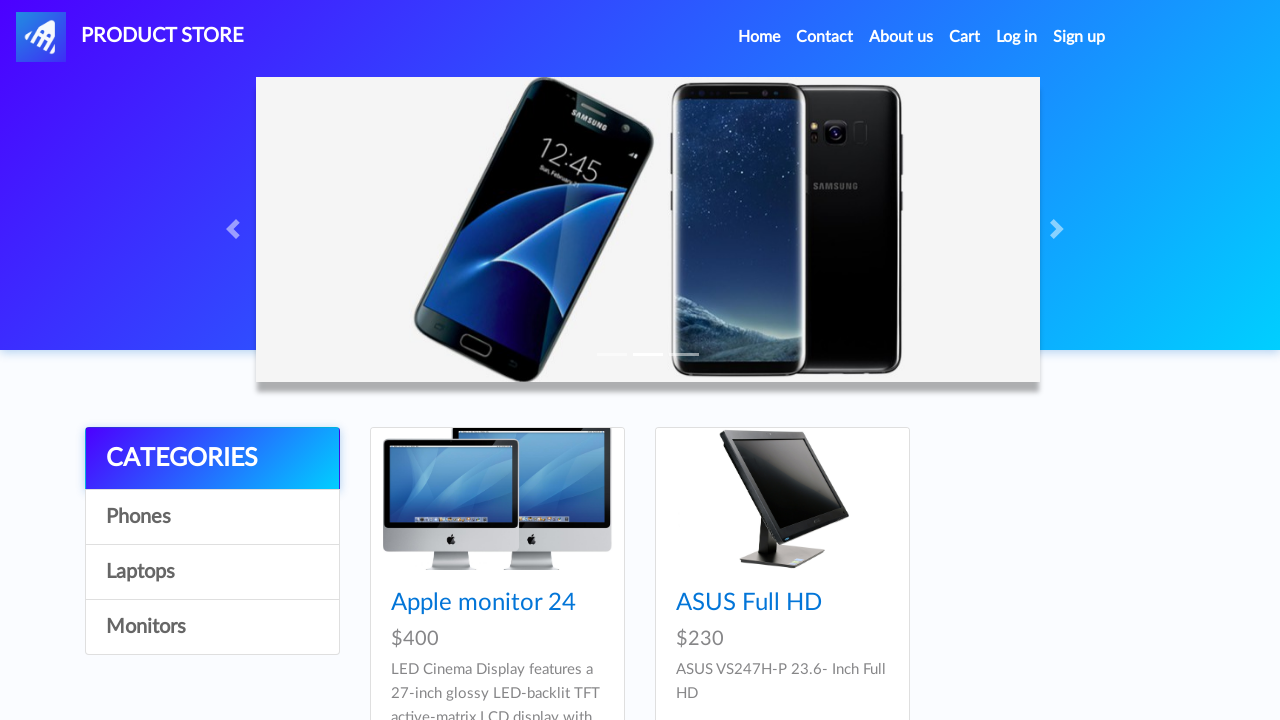

Clicked on the first product at (484, 603) on div.card-block h4.card-title a
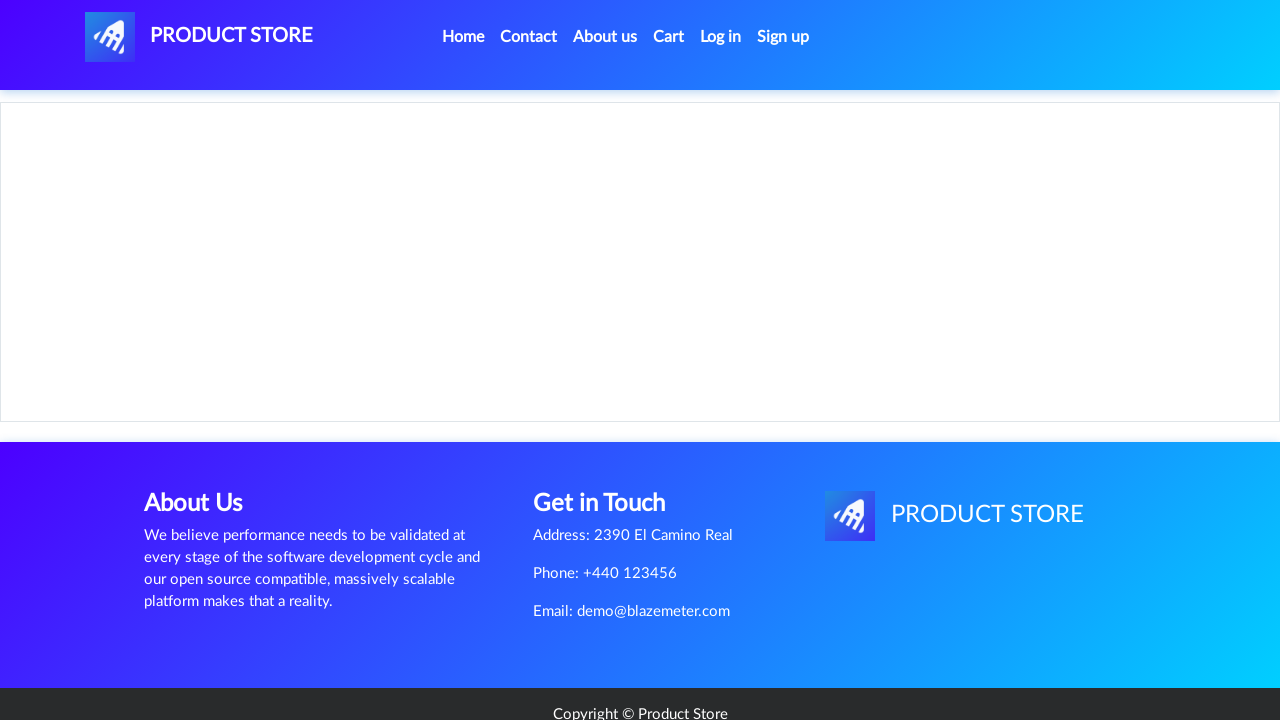

Product page loaded with Add to cart button visible
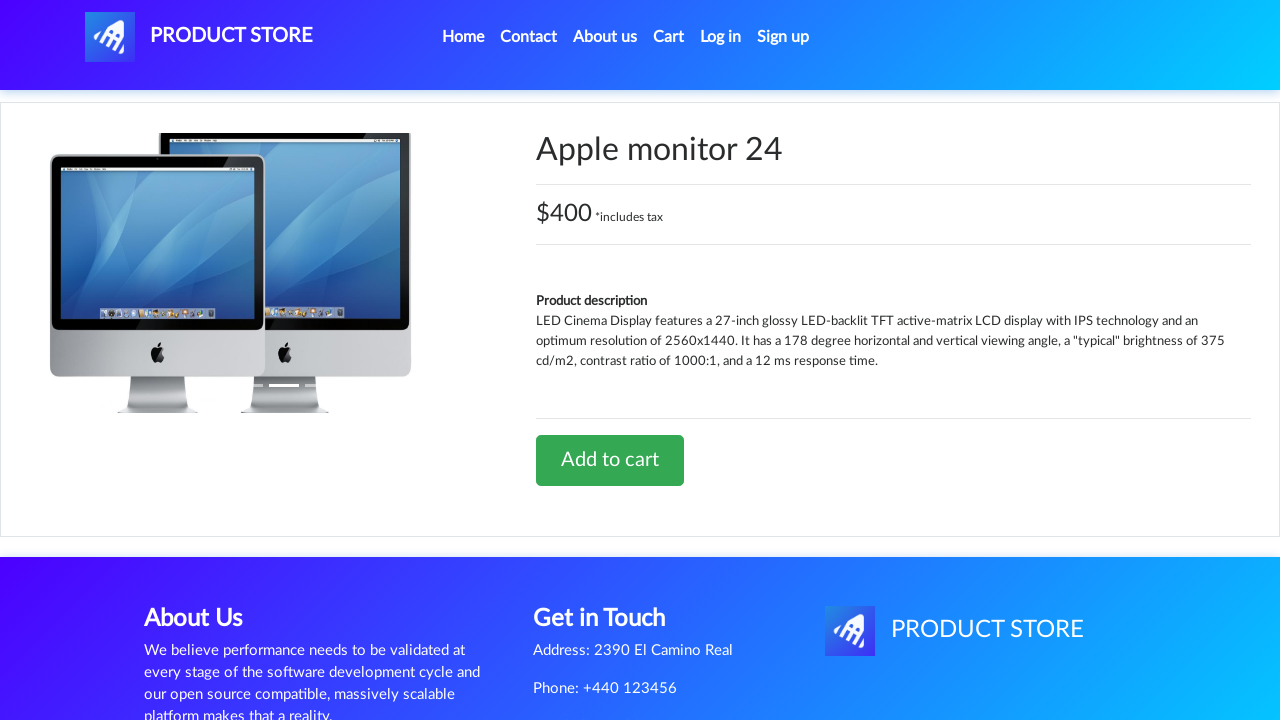

Clicked Add to cart button to add product to cart at (610, 460) on a.btn-success:has-text('Add to cart')
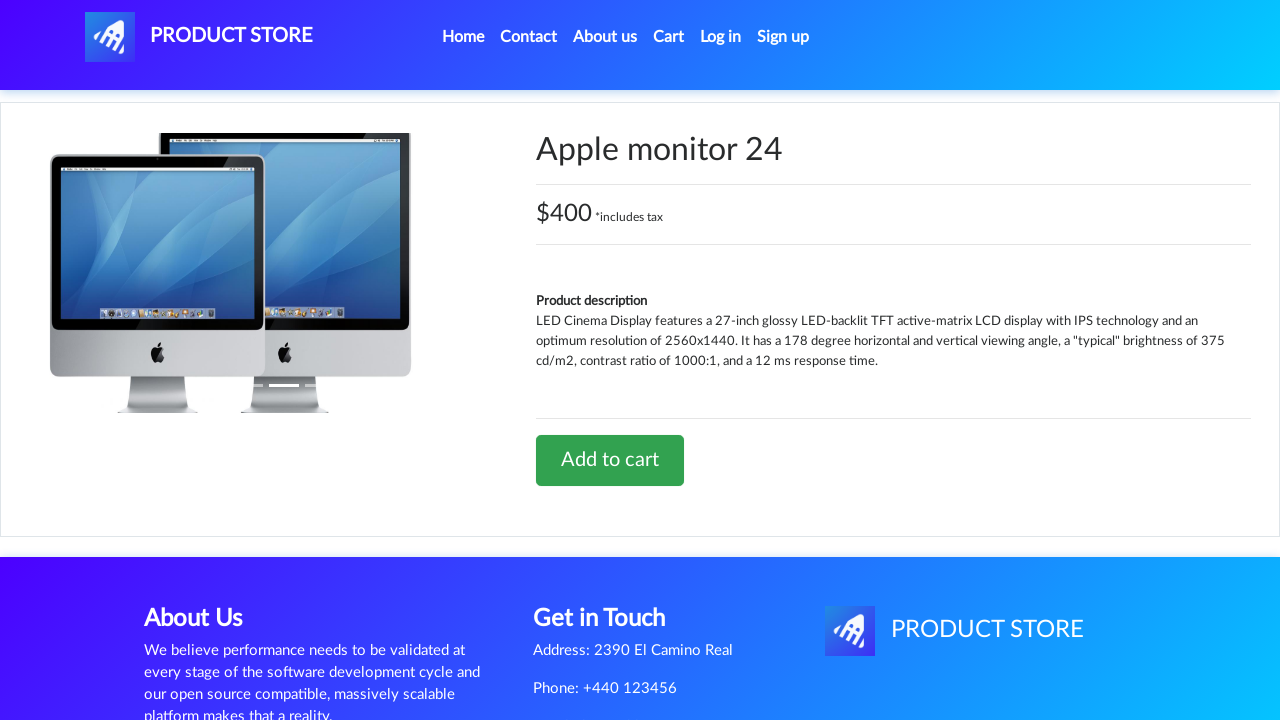

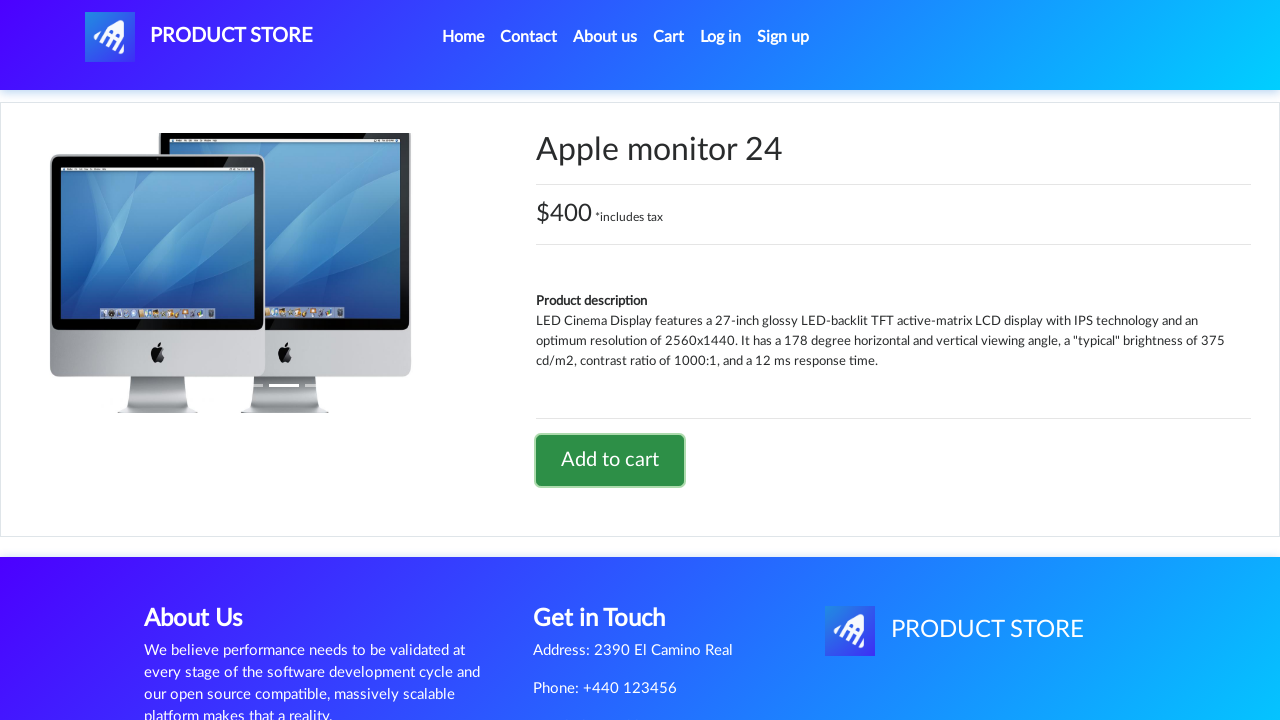